Tests dynamic loading functionality by clicking a start button and waiting for hidden content to become visible

Starting URL: http://the-internet.herokuapp.com/dynamic_loading/1

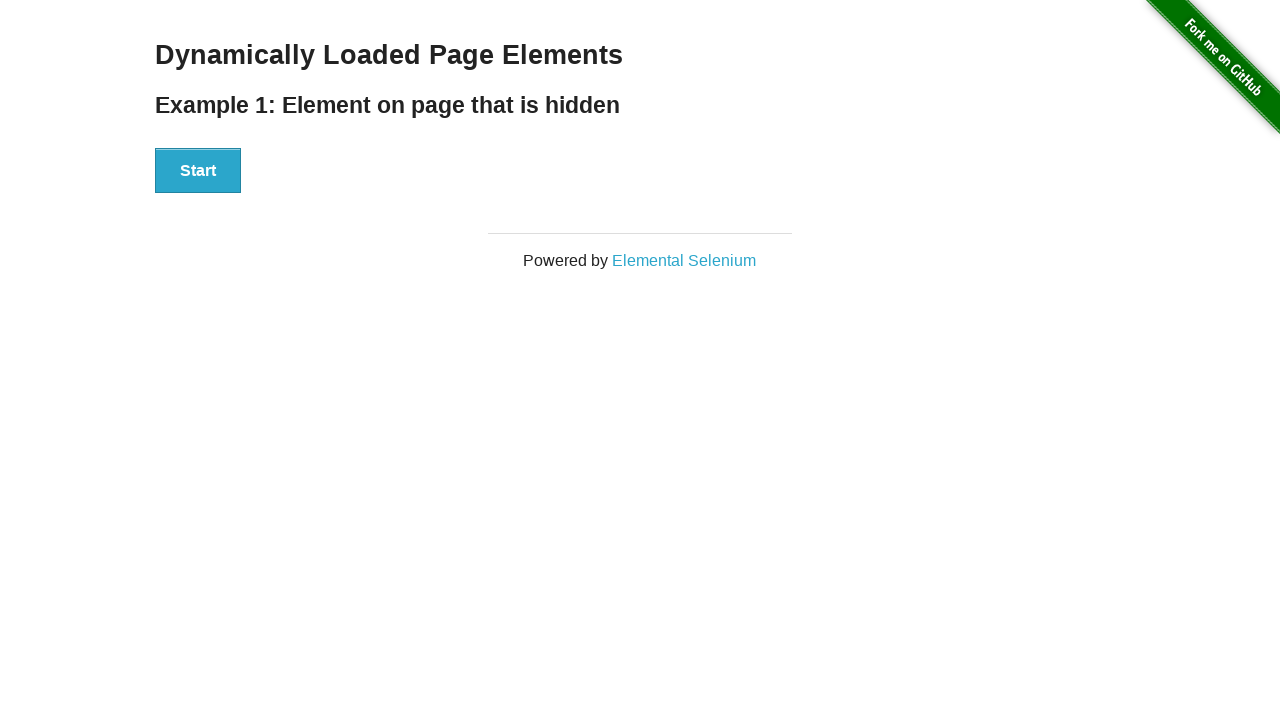

Navigated to dynamic loading test page
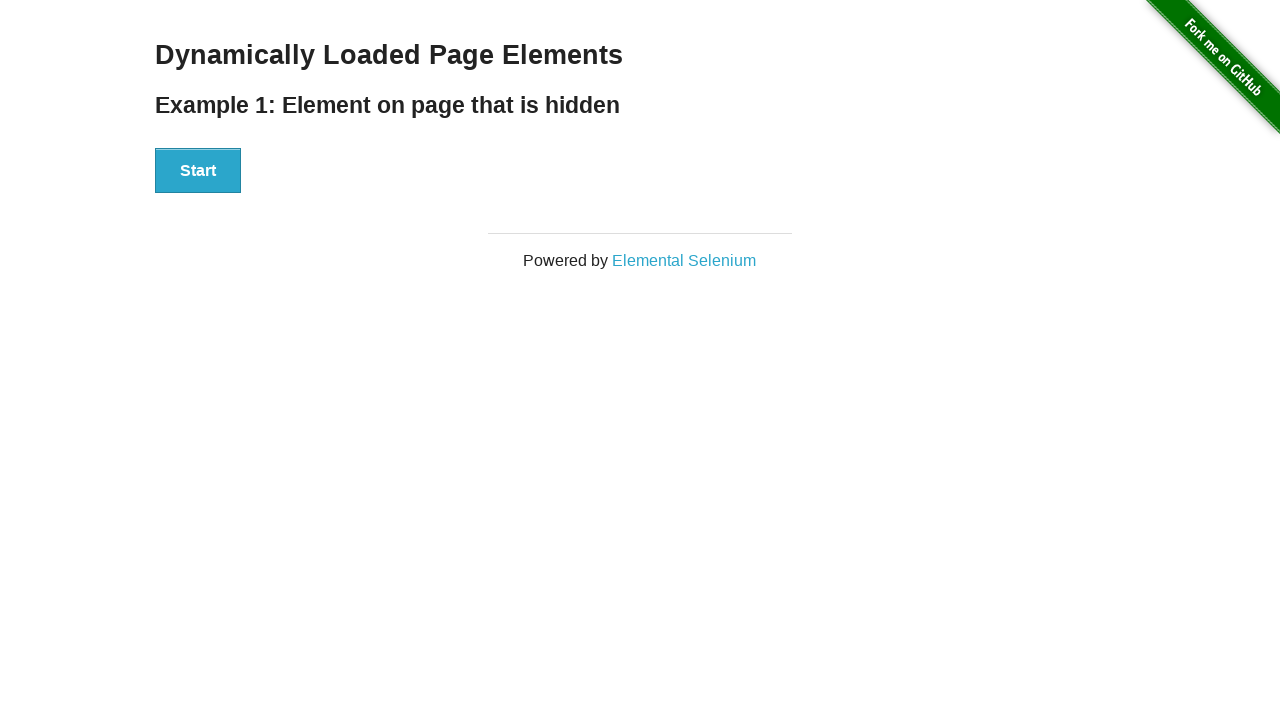

Clicked start button to trigger dynamic loading at (198, 171) on div#start button
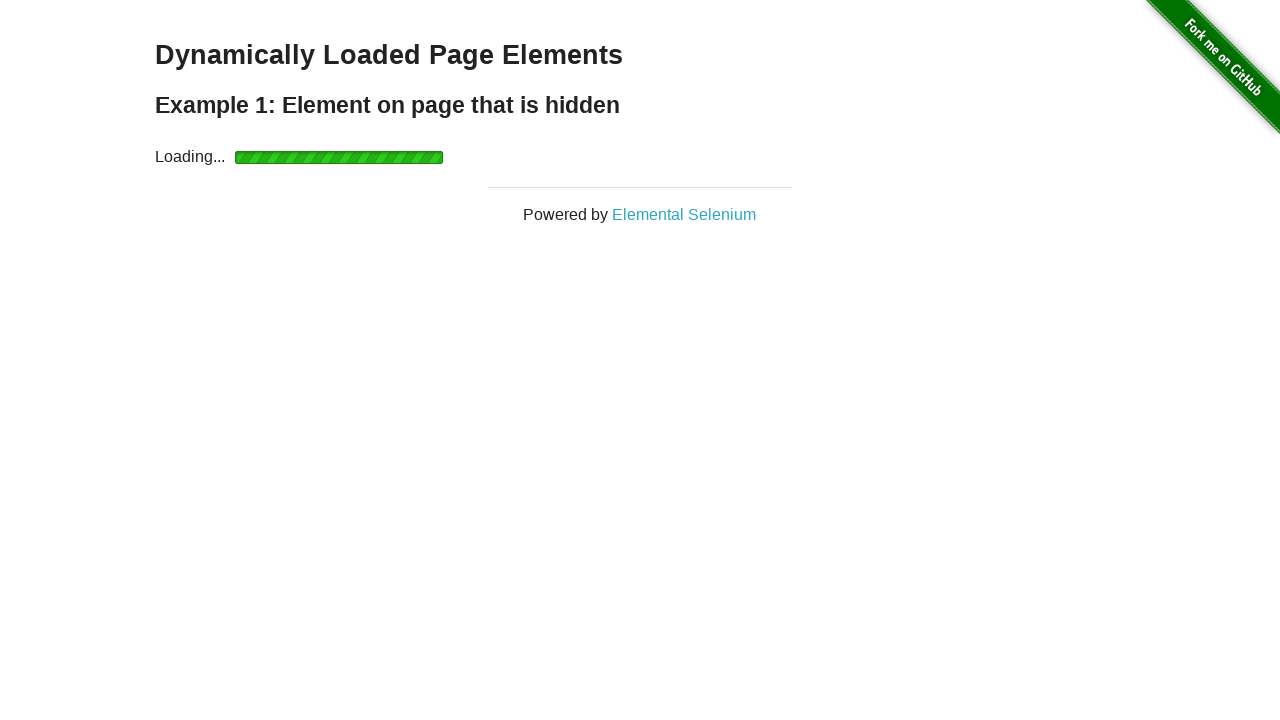

Dynamic content became visible - wait completed
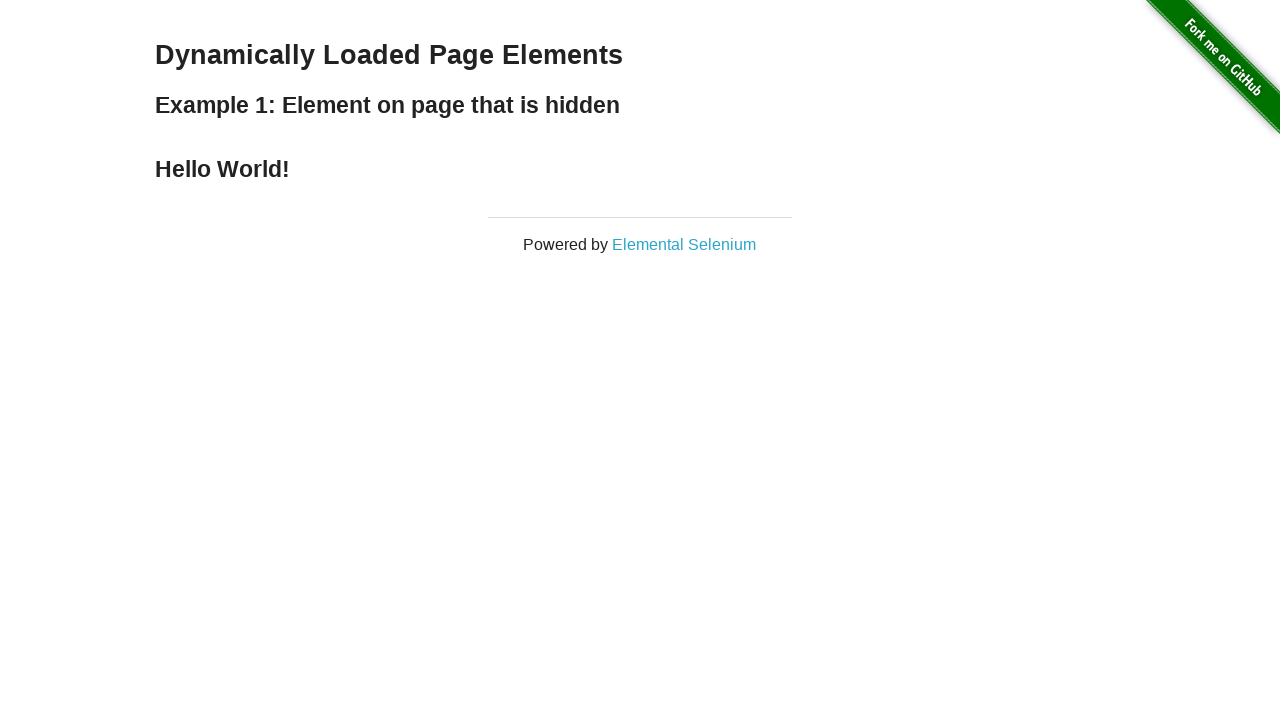

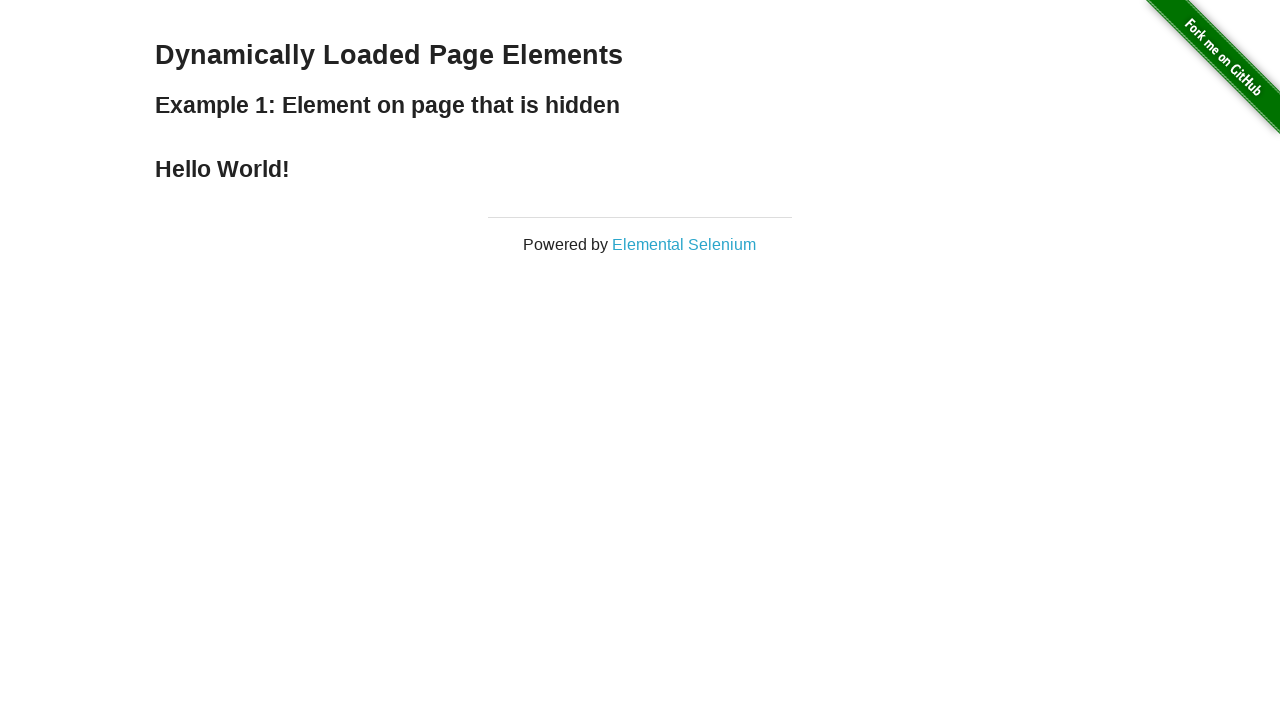